Tests the multiplication operation on a basic calculator by entering two numbers, selecting "Multiply" from the dropdown, and clicking calculate

Starting URL: https://testsheepnz.github.io/BasicCalculator.html

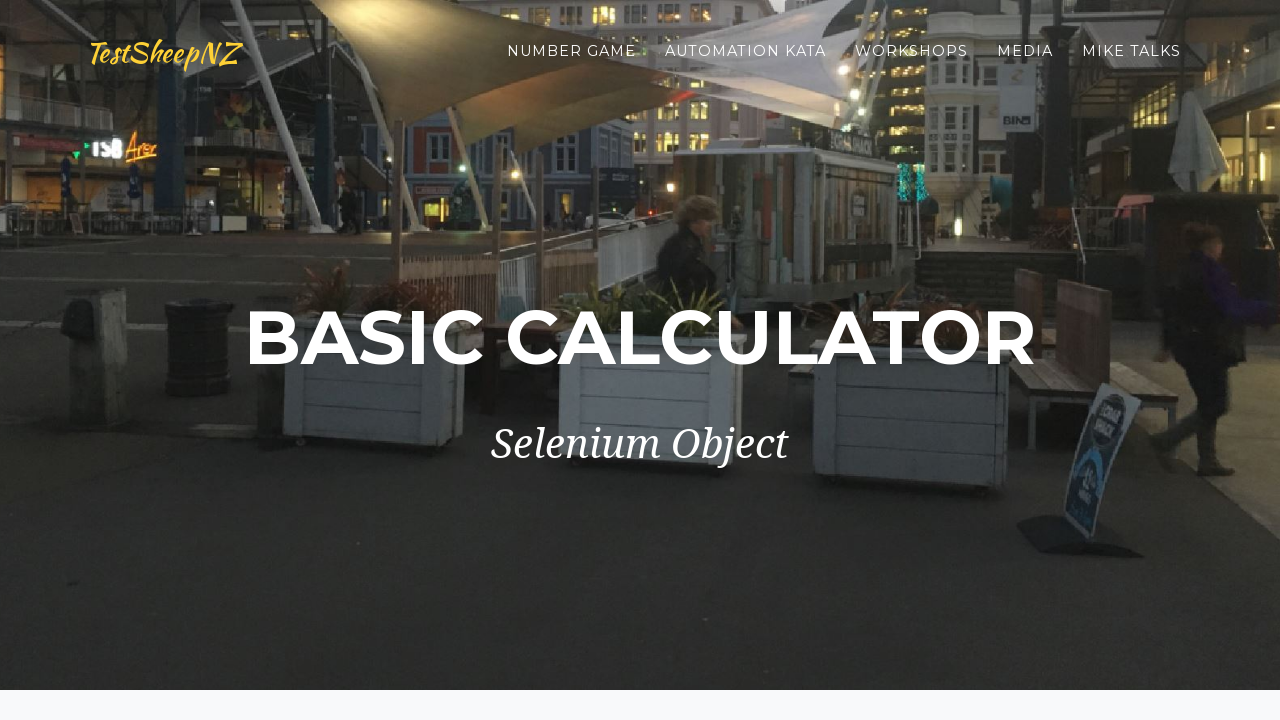

Entered first number (5) in the number1 field on #number1Field
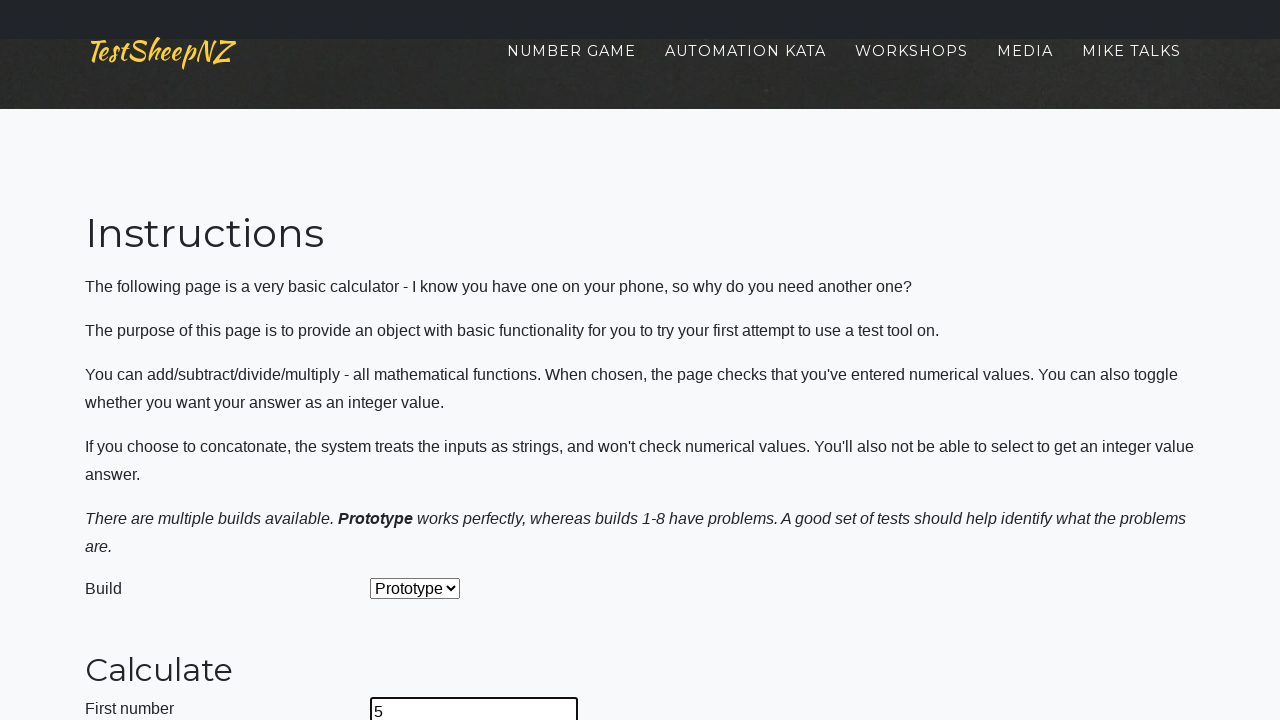

Entered second number (3) in the number2 field on #number2Field
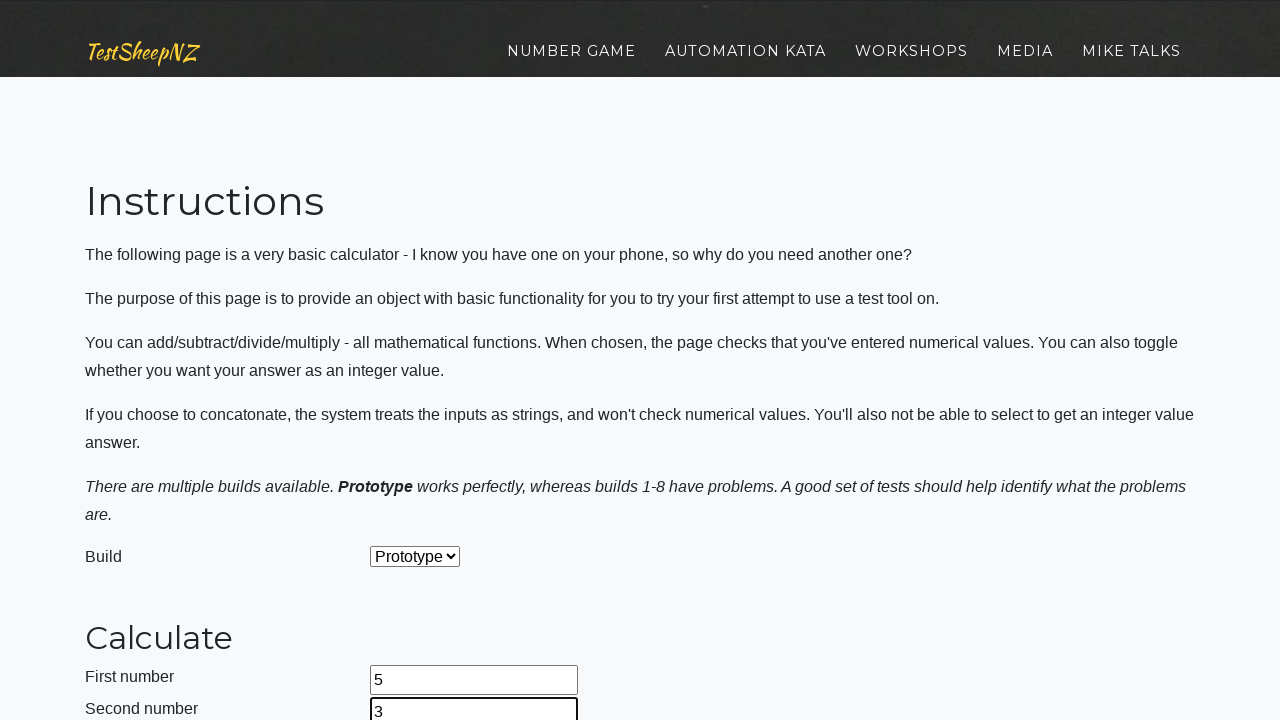

Selected 'Multiply' operation from the dropdown menu on #selectOperationDropdown
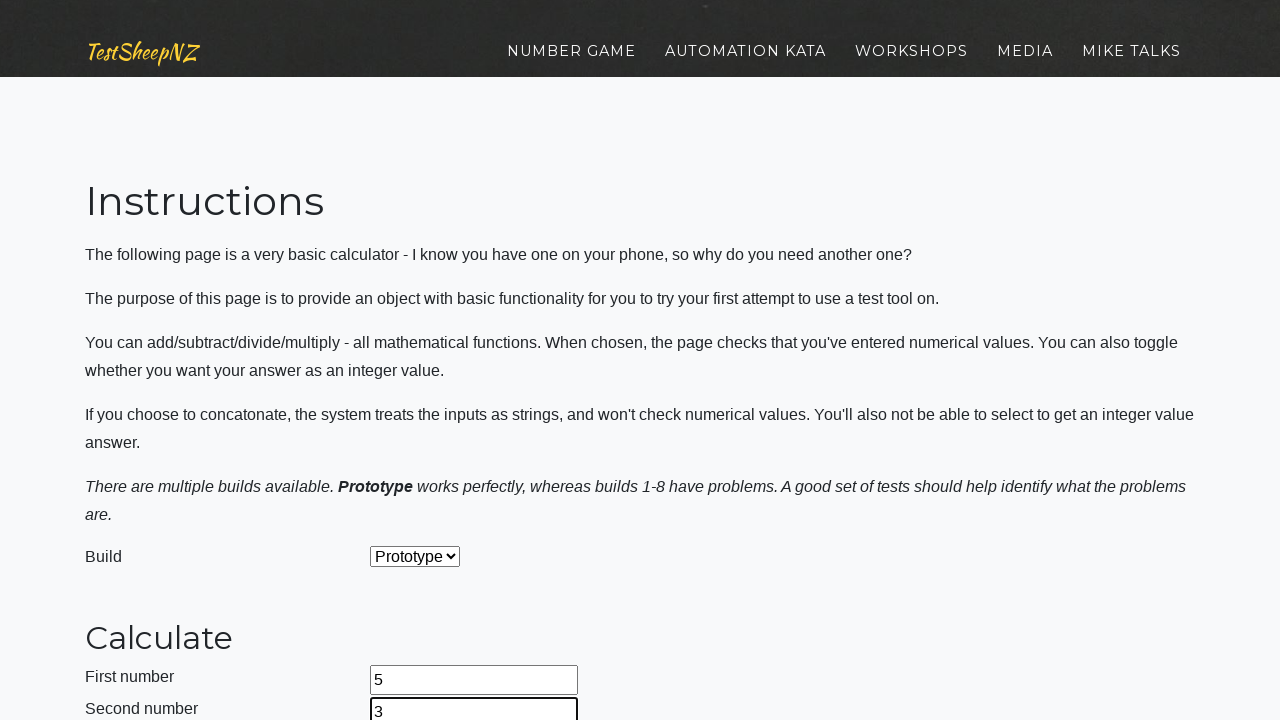

Clicked the calculate button to compute multiplication result at (422, 361) on #calculateButton
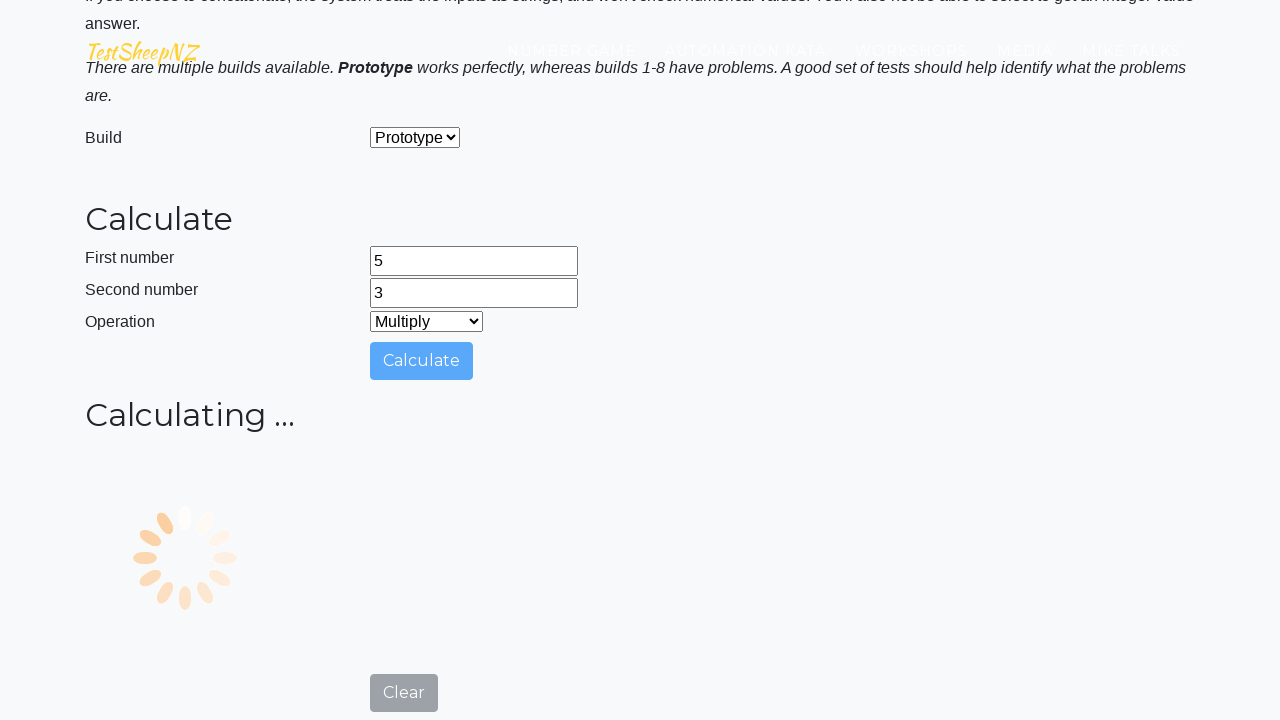

Result field appeared with the multiplication answer
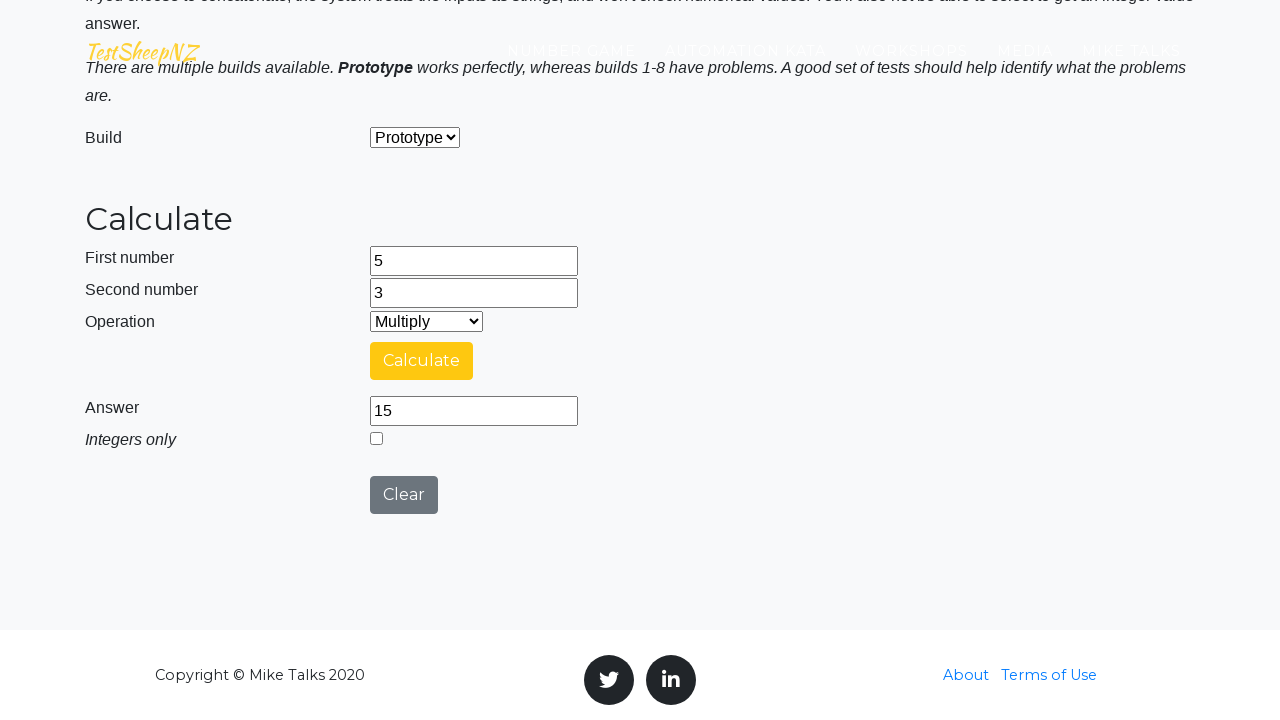

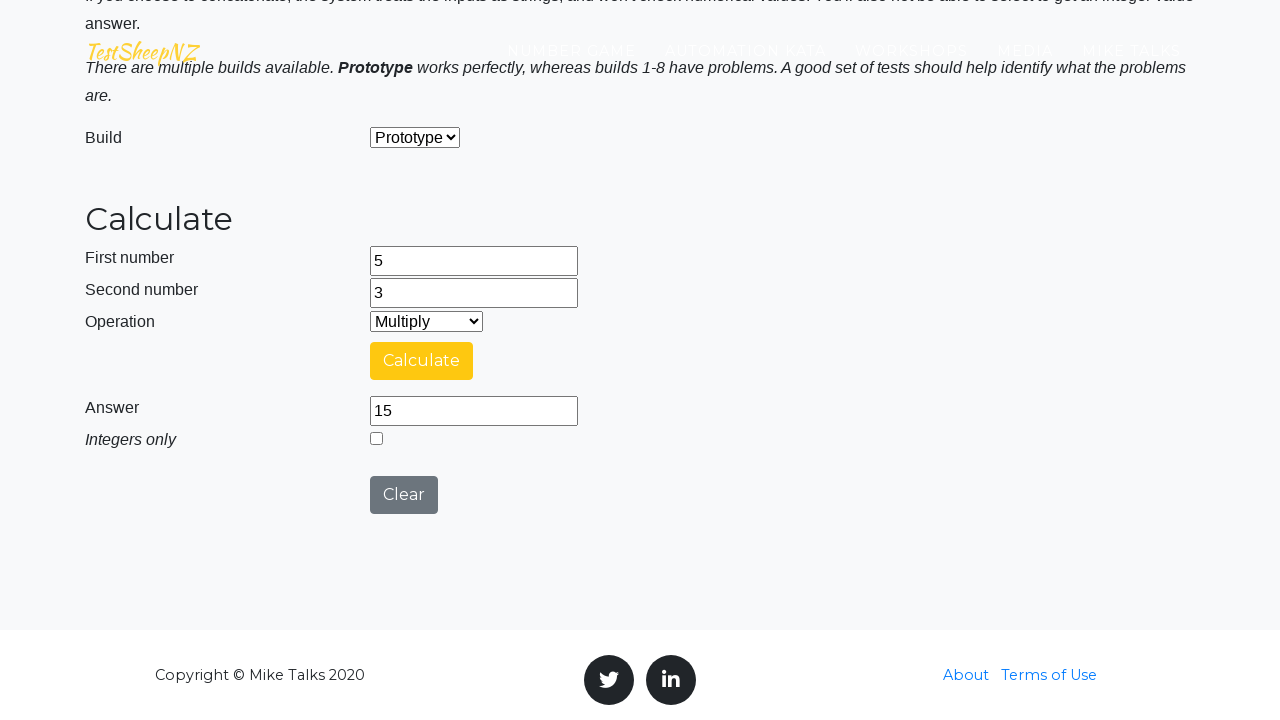